Tests GitHub repository search and issue verification with allure dynamic steps by searching for a repository, navigating to it, and checking for a specific issue title

Starting URL: https://github.com

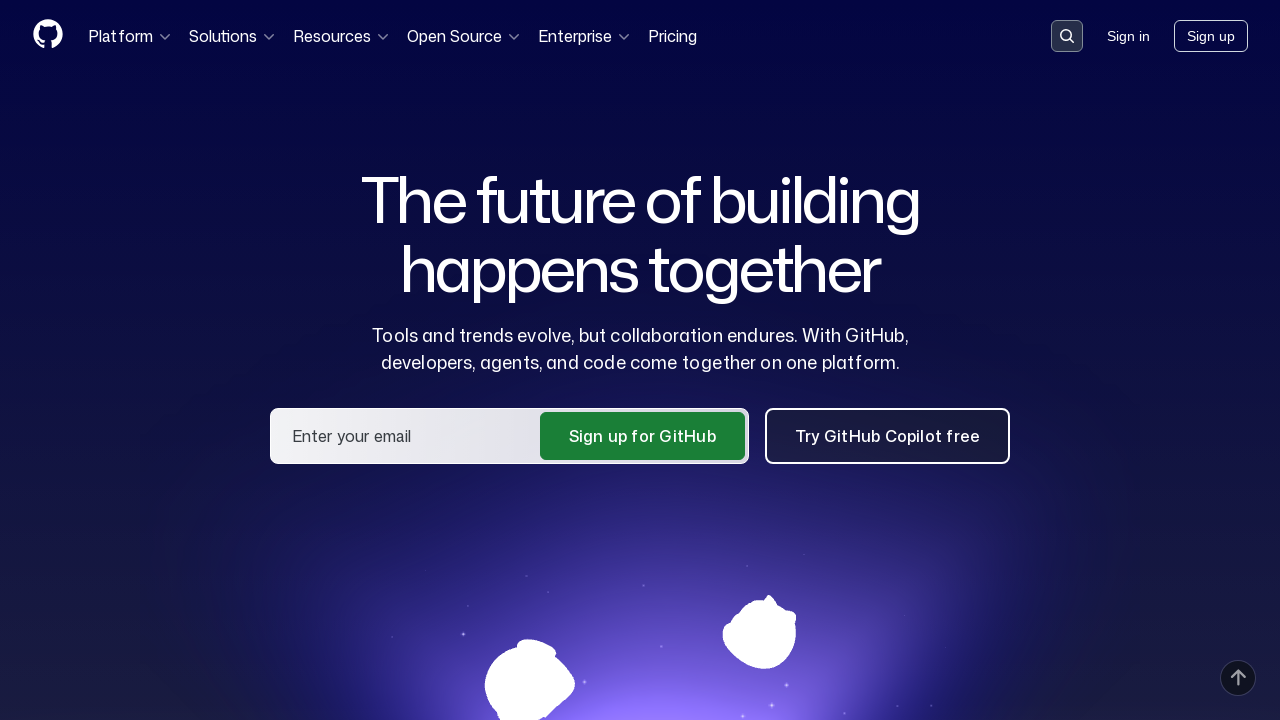

Clicked search button in header at (1067, 36) on .header-search-button
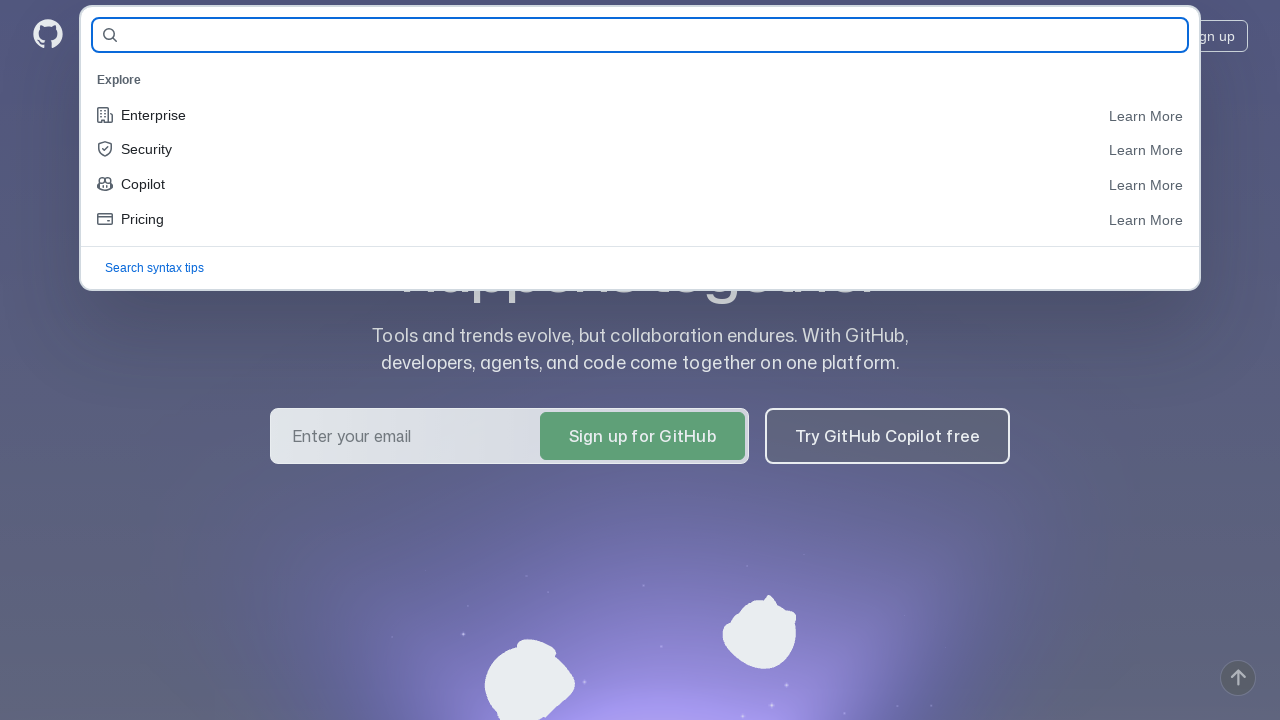

Filled search field with repository name 'ZhannaOvcharenko/qa_guru_python_10_hw' on #query-builder-test
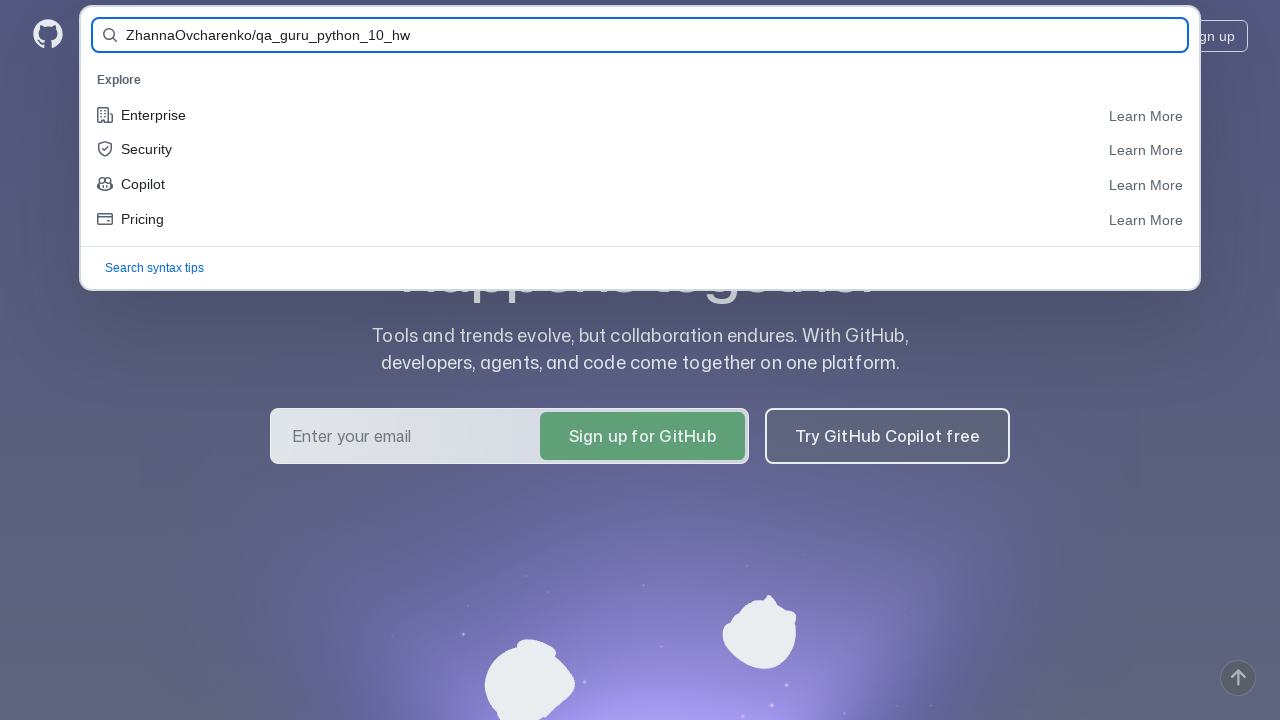

Pressed Enter to search for repository on #query-builder-test
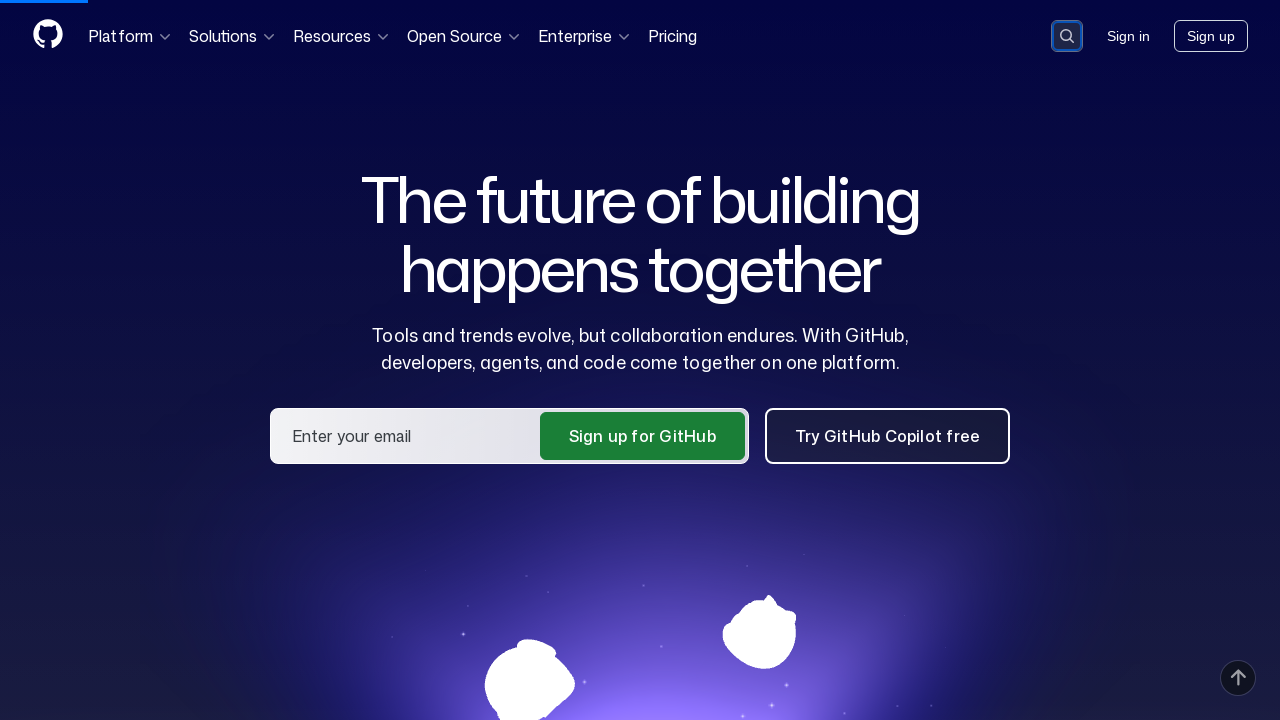

Clicked on repository link in search results at (538, 161) on a:has-text("ZhannaOvcharenko/qa_guru_python_10_hw")
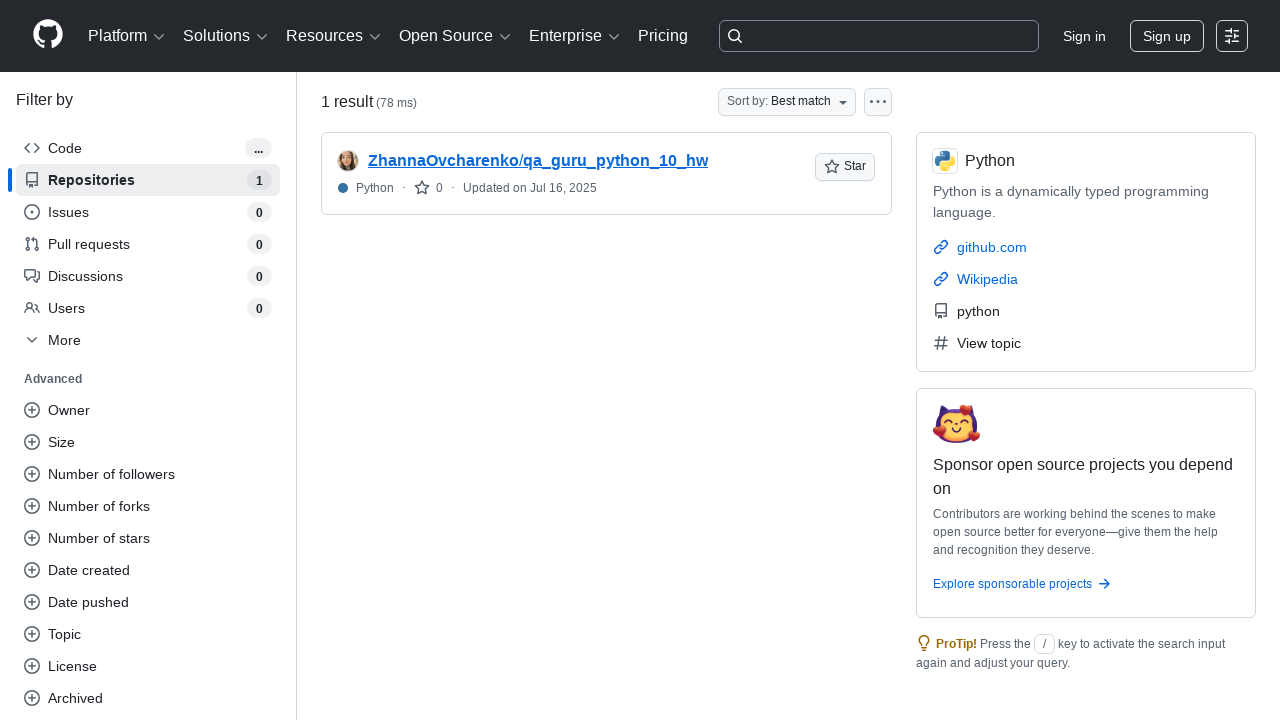

Clicked on Issues tab at (173, 158) on #issues-tab
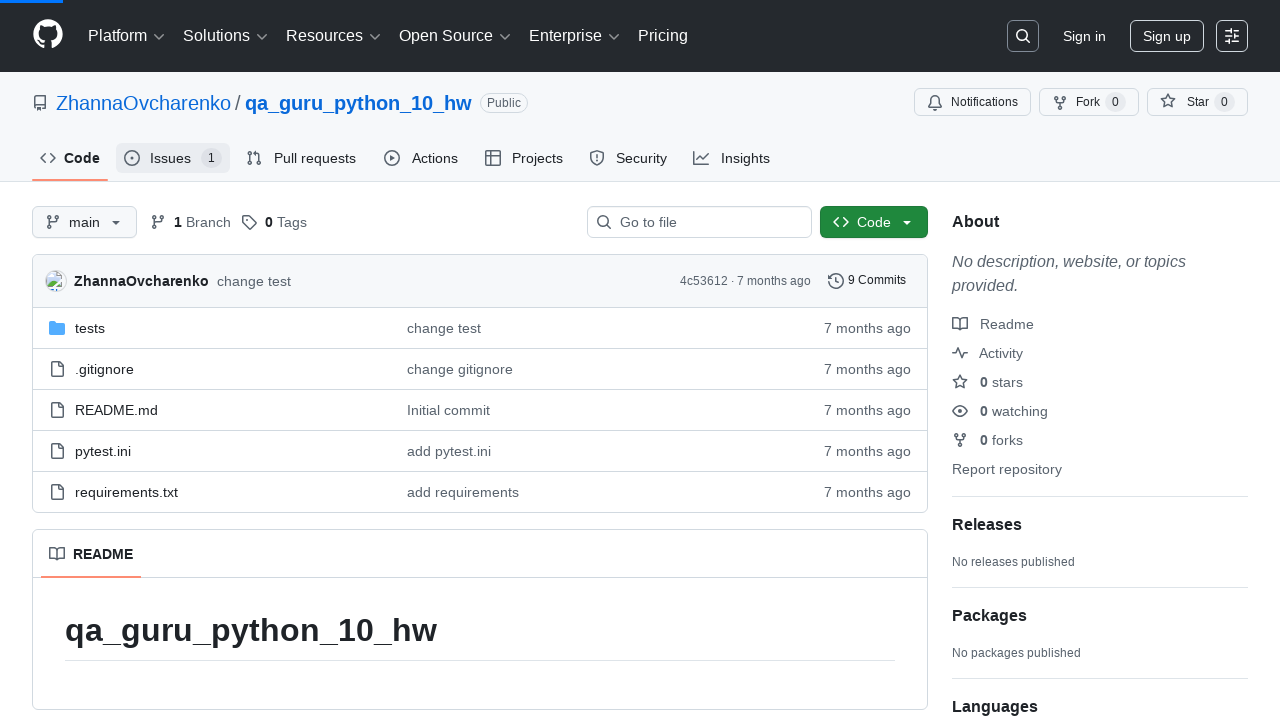

Waited for issue title element to load
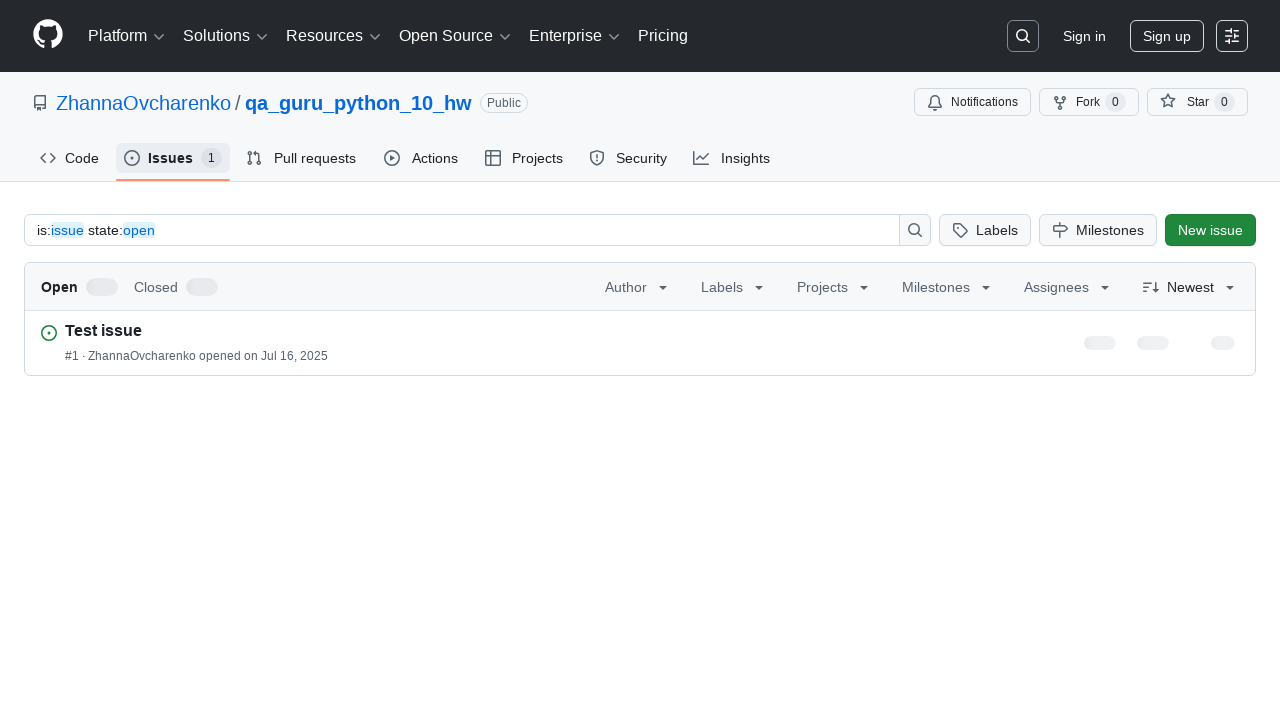

Verified issue title is 'Test issue'
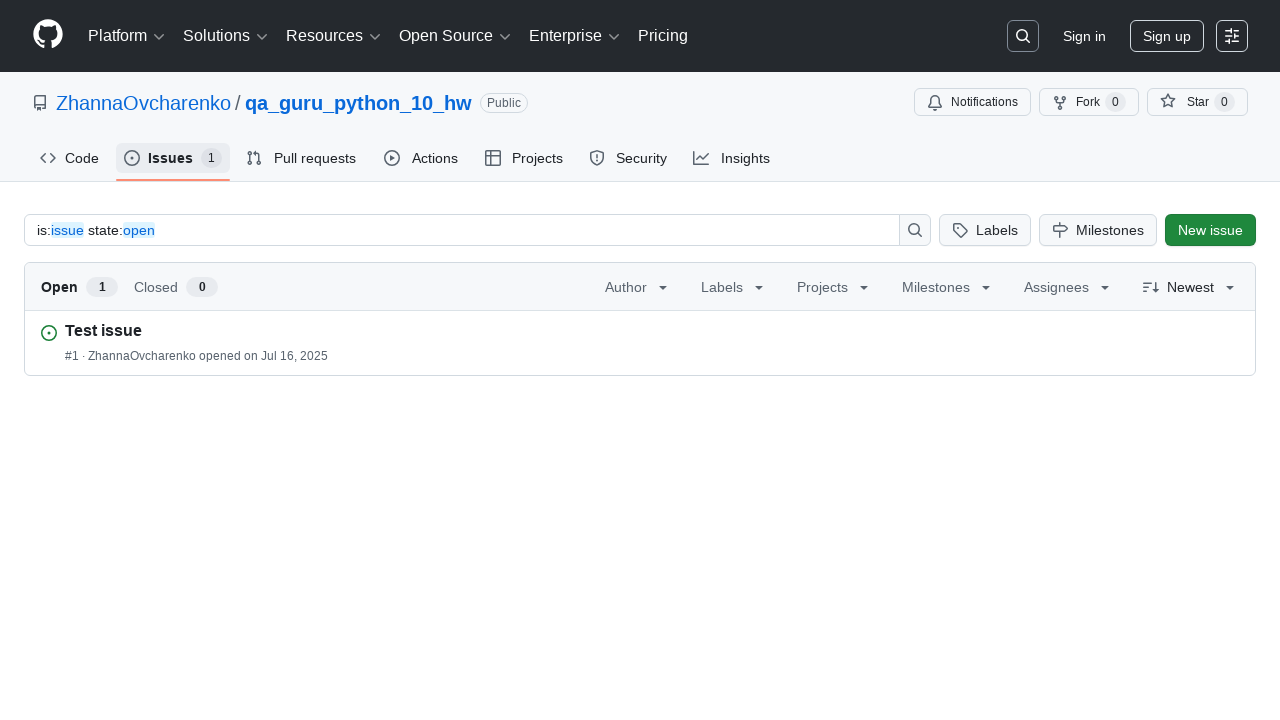

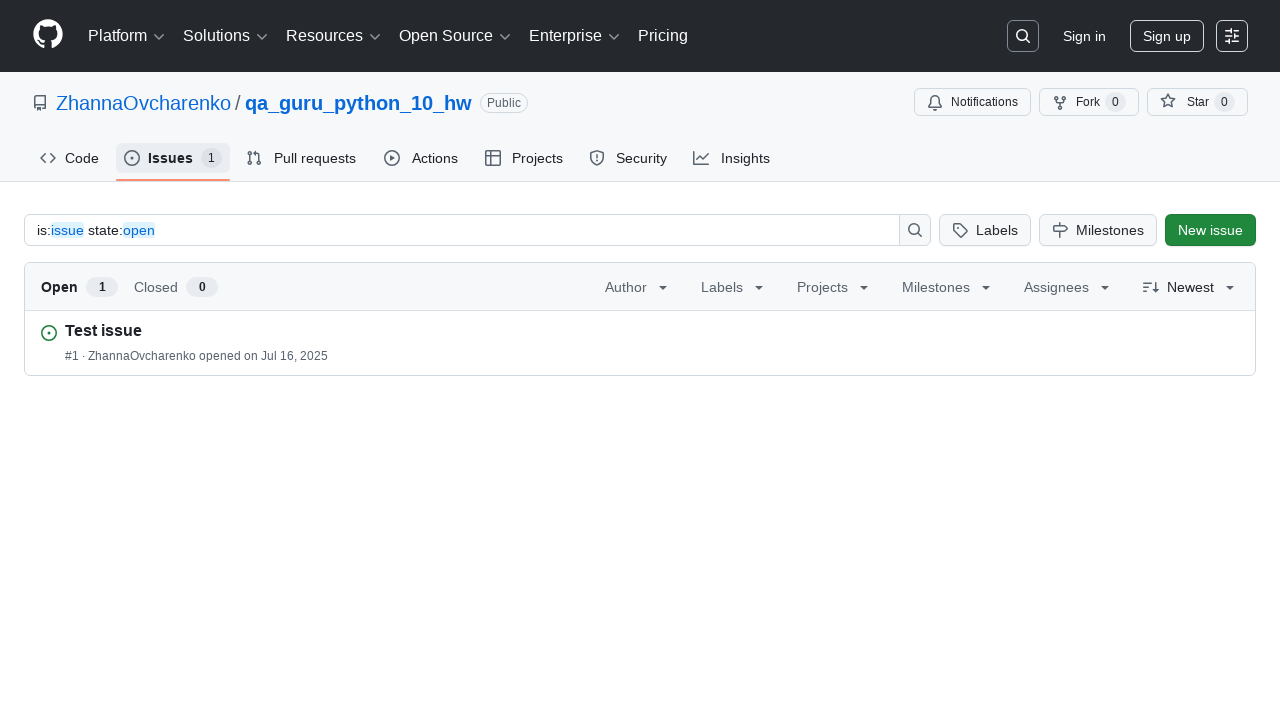